Tests that Clear completed button removes completed items when clicked

Starting URL: https://demo.playwright.dev/todomvc

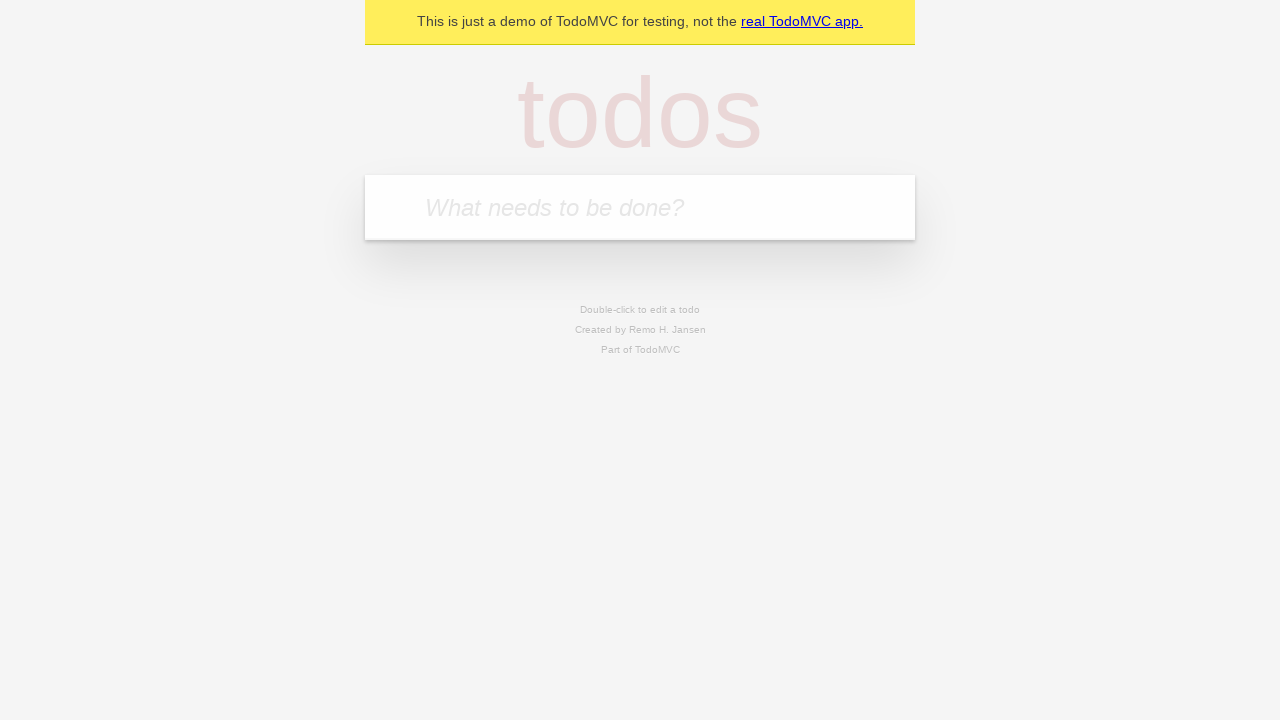

Filled todo input with 'buy some cheese' on internal:attr=[placeholder="What needs to be done?"i]
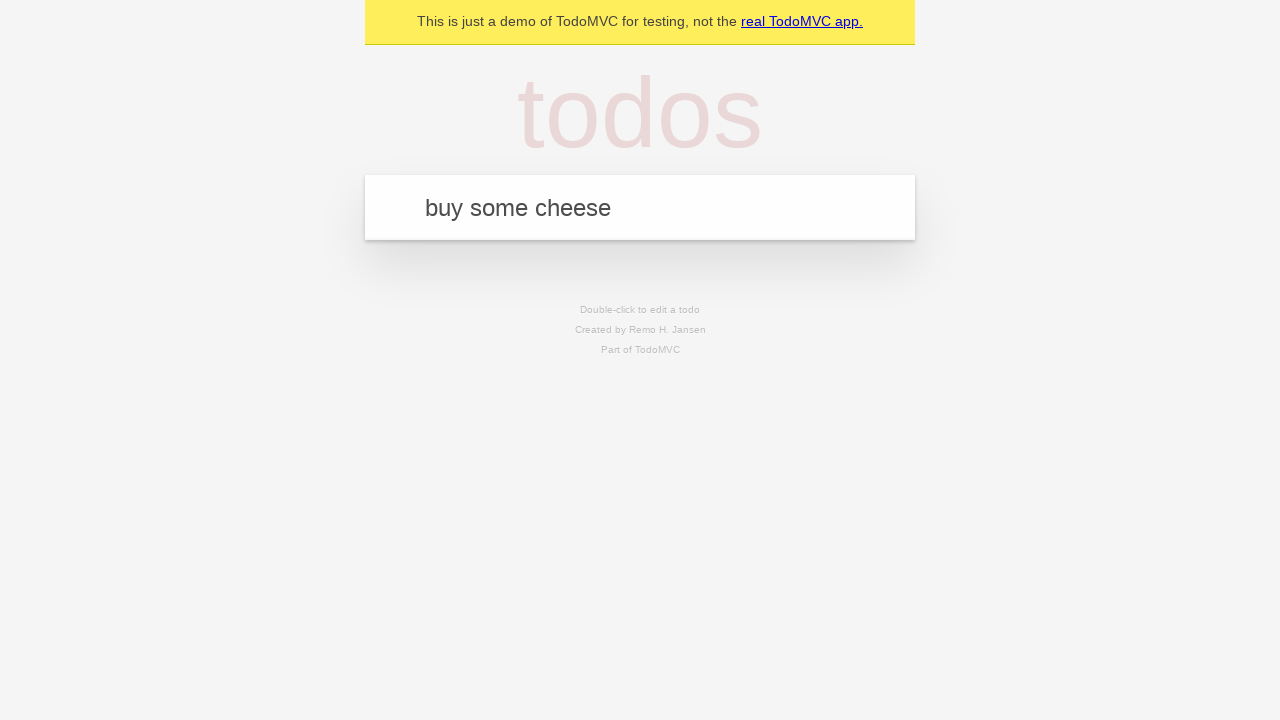

Pressed Enter to create todo 'buy some cheese' on internal:attr=[placeholder="What needs to be done?"i]
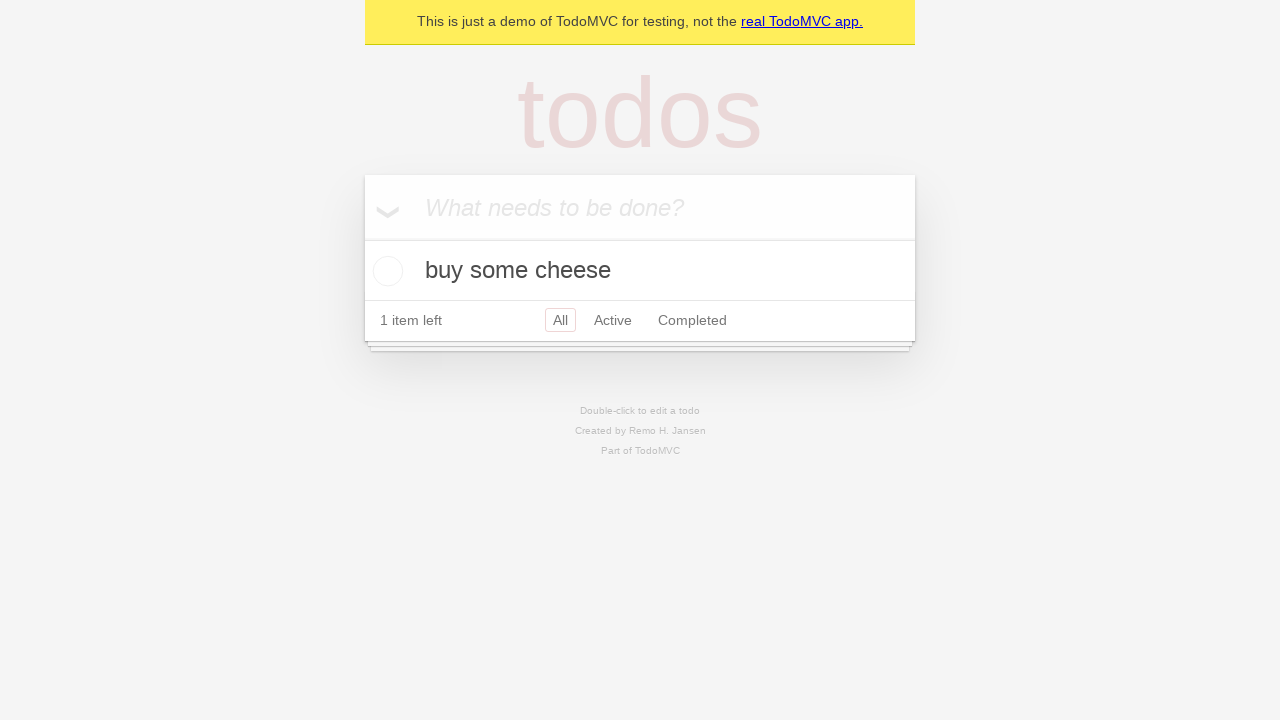

Filled todo input with 'feed the cat' on internal:attr=[placeholder="What needs to be done?"i]
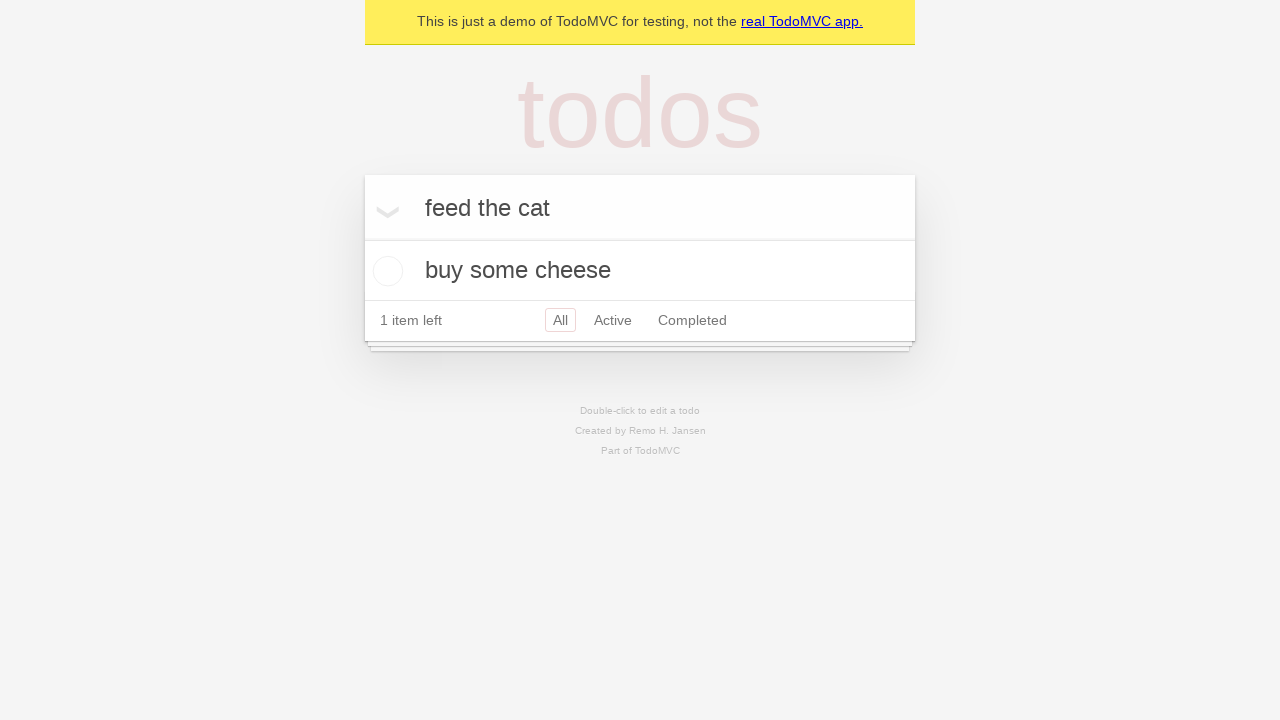

Pressed Enter to create todo 'feed the cat' on internal:attr=[placeholder="What needs to be done?"i]
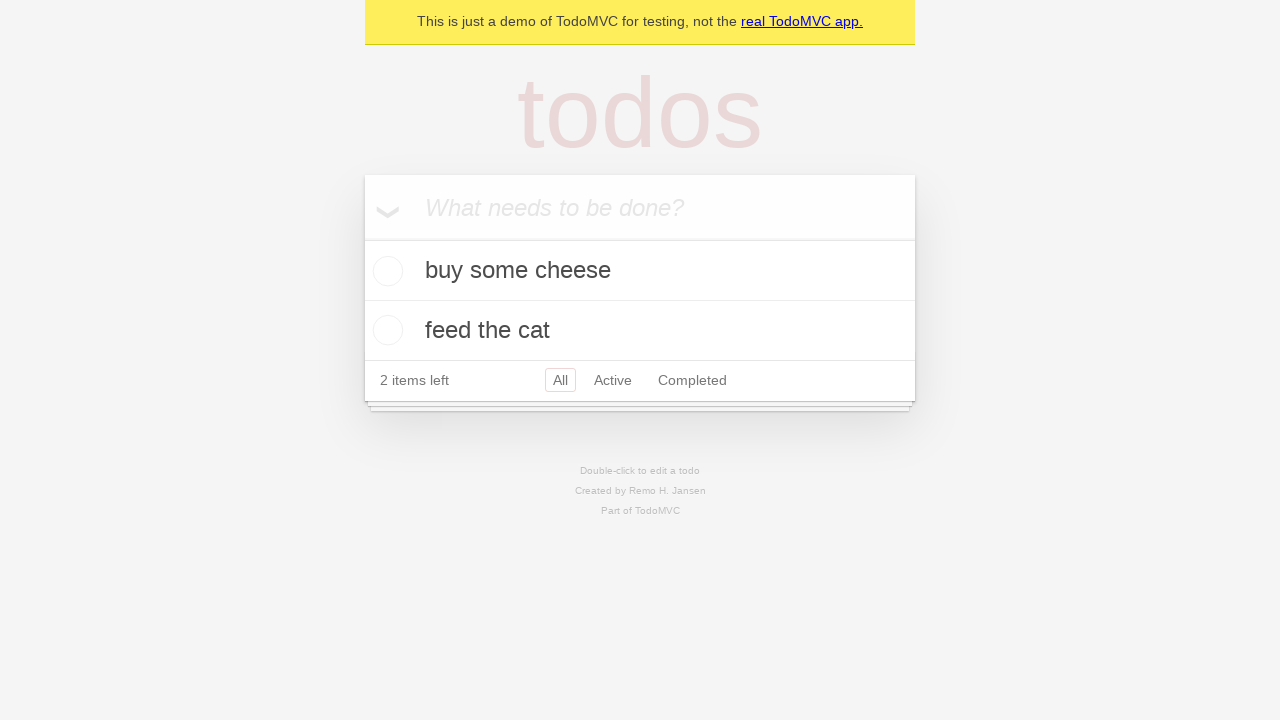

Filled todo input with 'book a doctors appointment' on internal:attr=[placeholder="What needs to be done?"i]
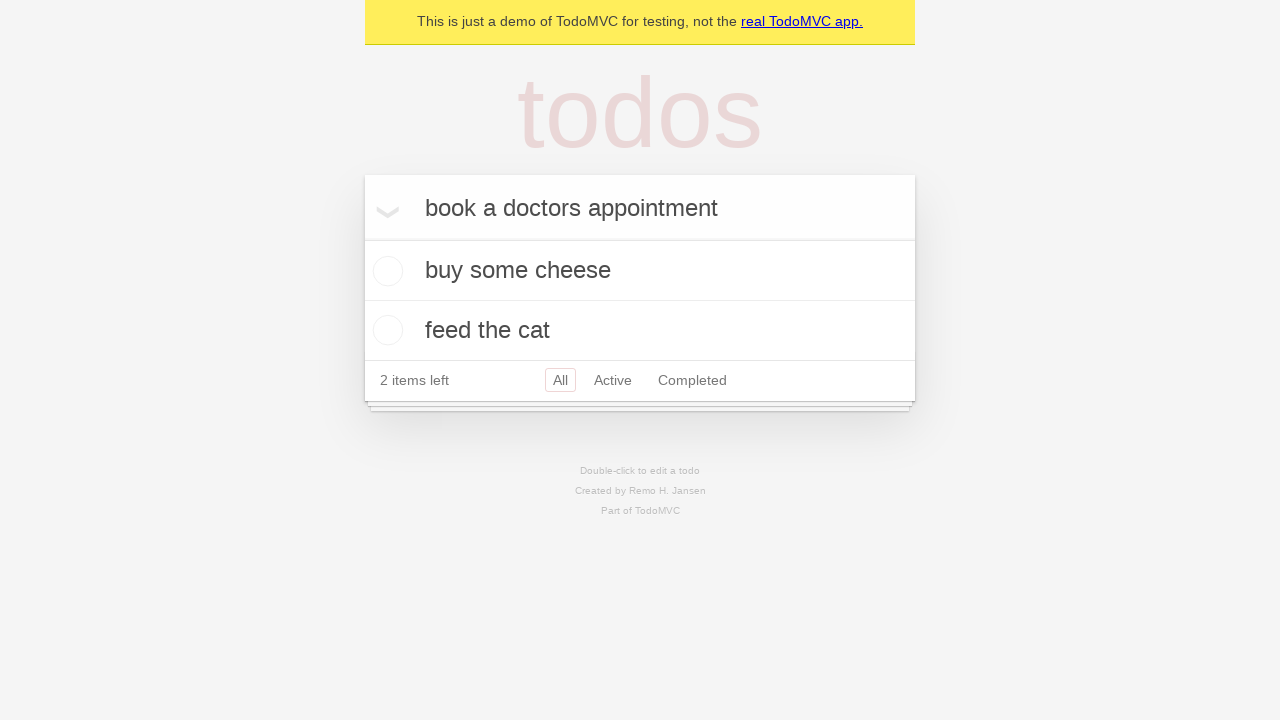

Pressed Enter to create todo 'book a doctors appointment' on internal:attr=[placeholder="What needs to be done?"i]
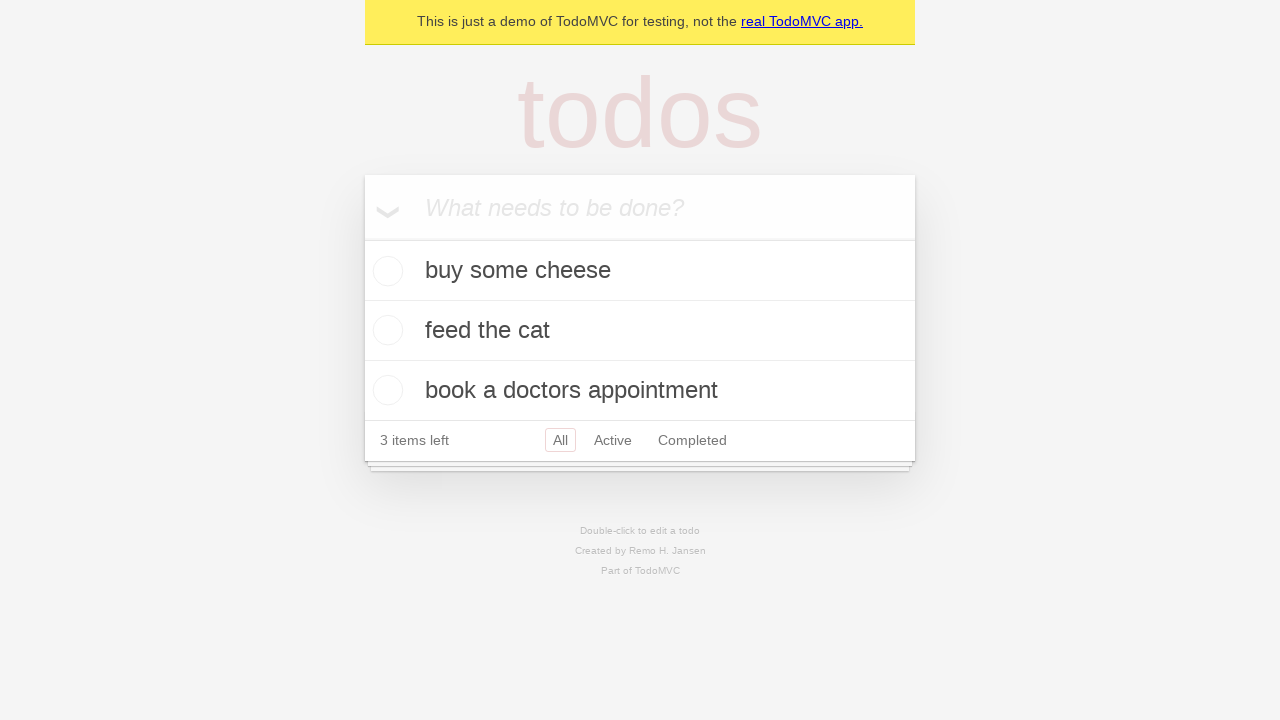

Waited for all 3 todo items to be created
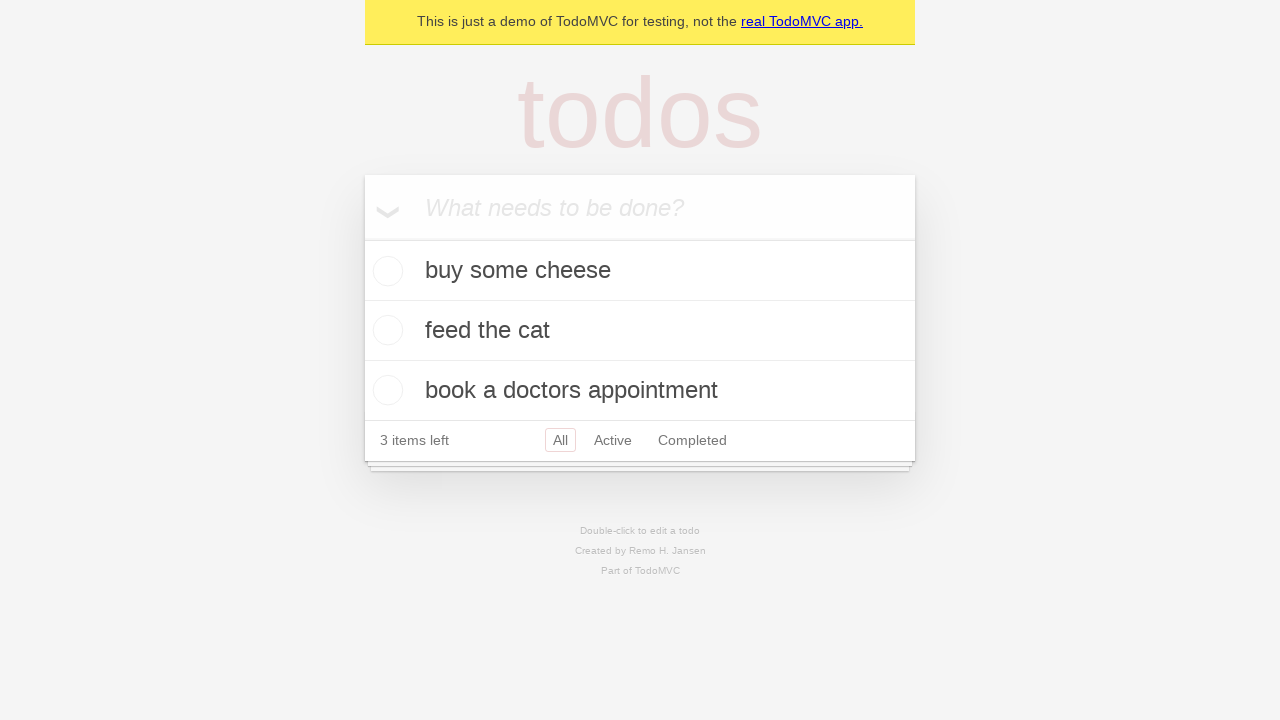

Located all todo items
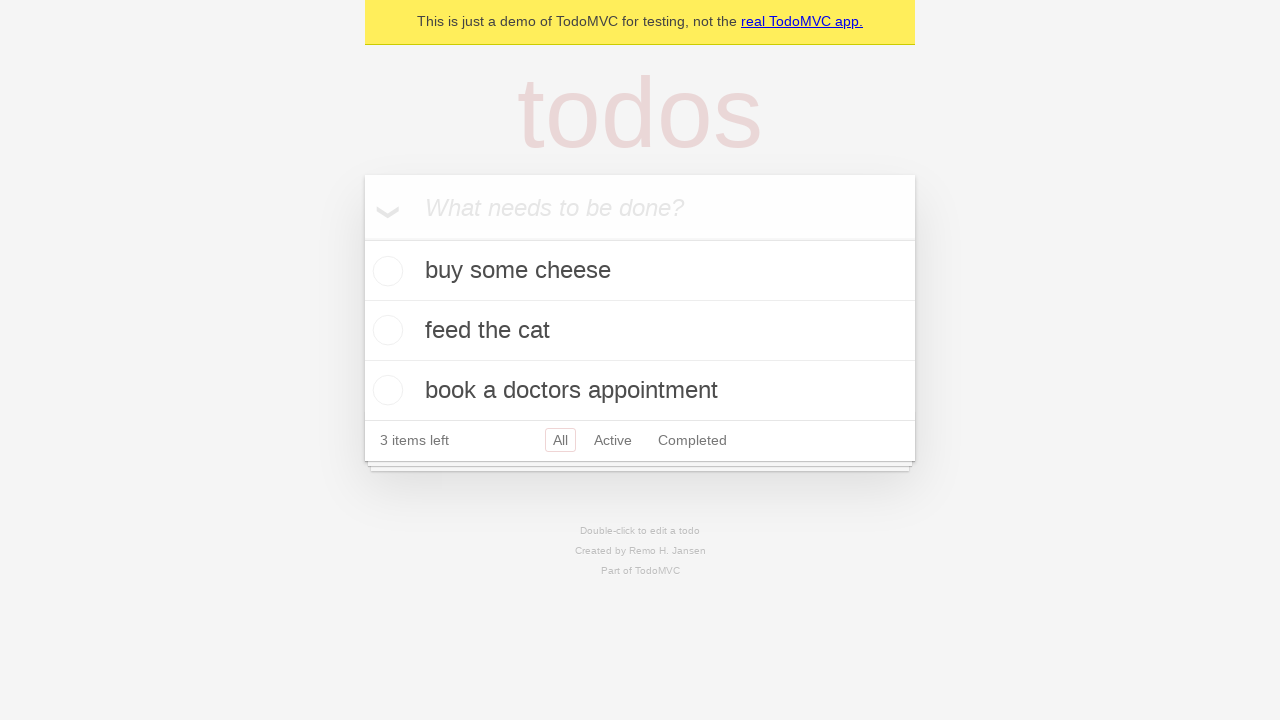

Checked the second todo item as completed at (385, 330) on internal:testid=[data-testid="todo-item"s] >> nth=1 >> internal:role=checkbox
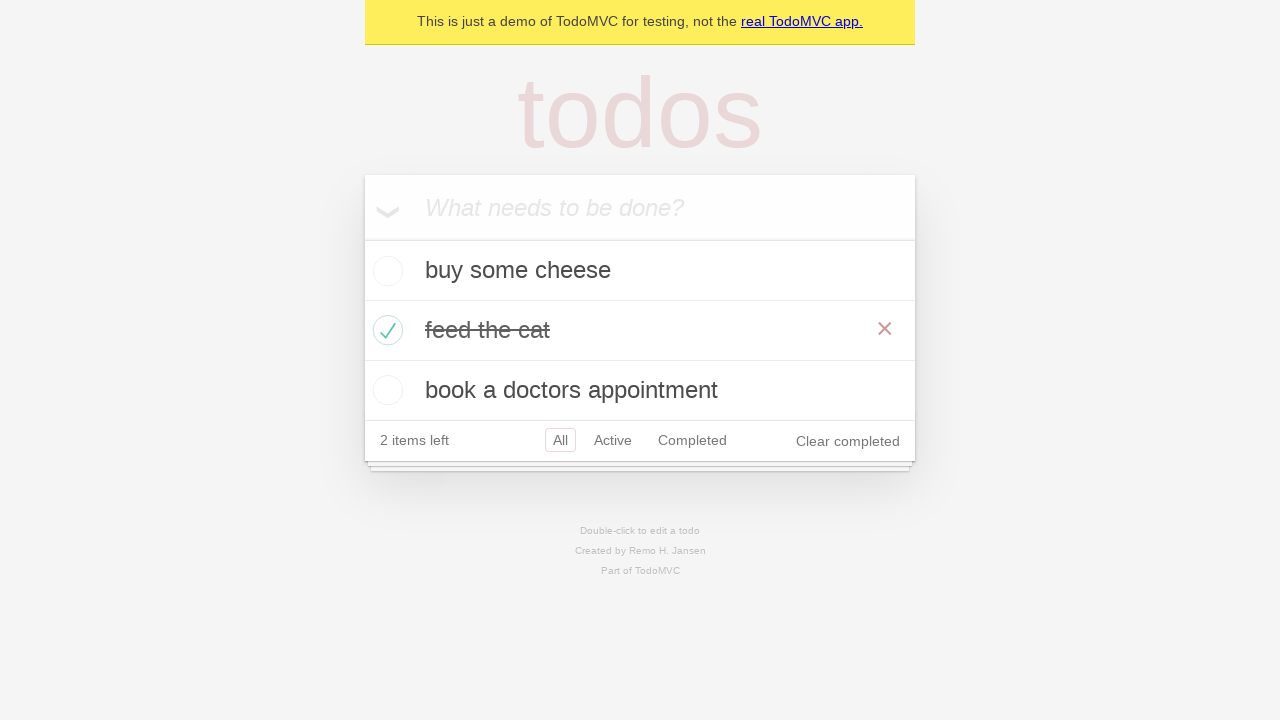

Clicked the 'Clear completed' button at (848, 441) on internal:role=button[name="Clear completed"i]
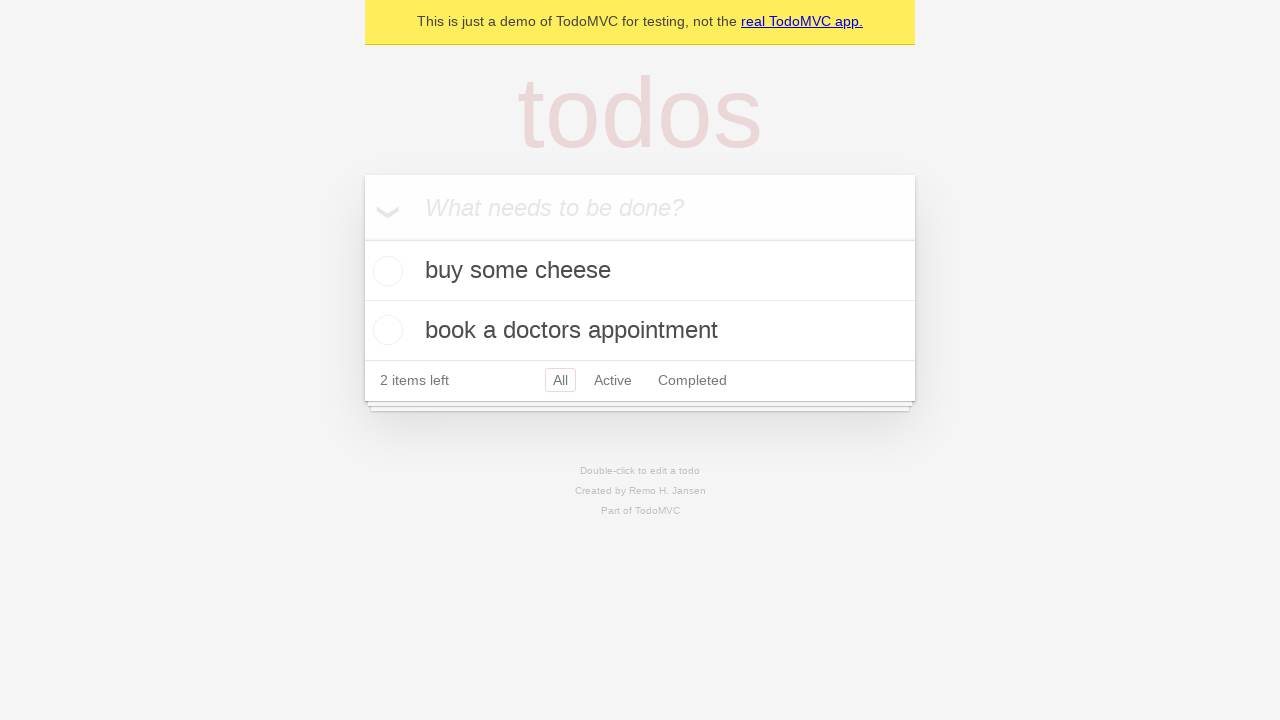

Waited for completed item to be removed, 2 items remaining
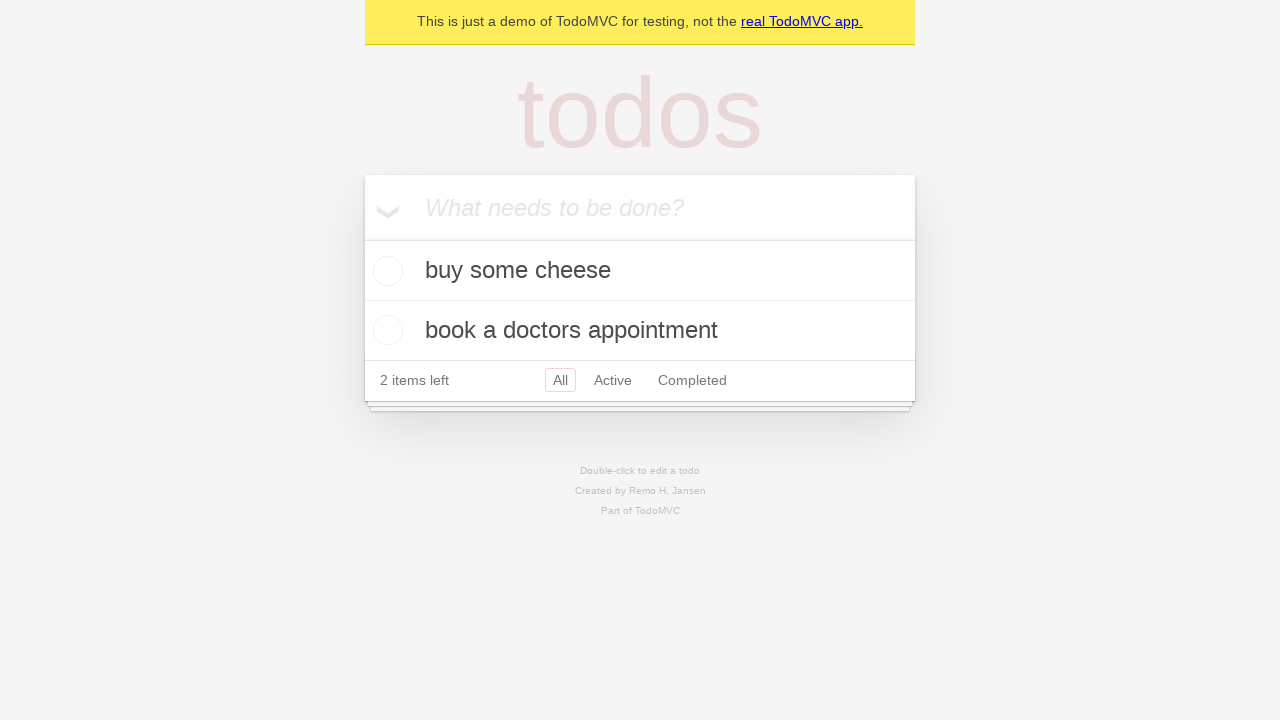

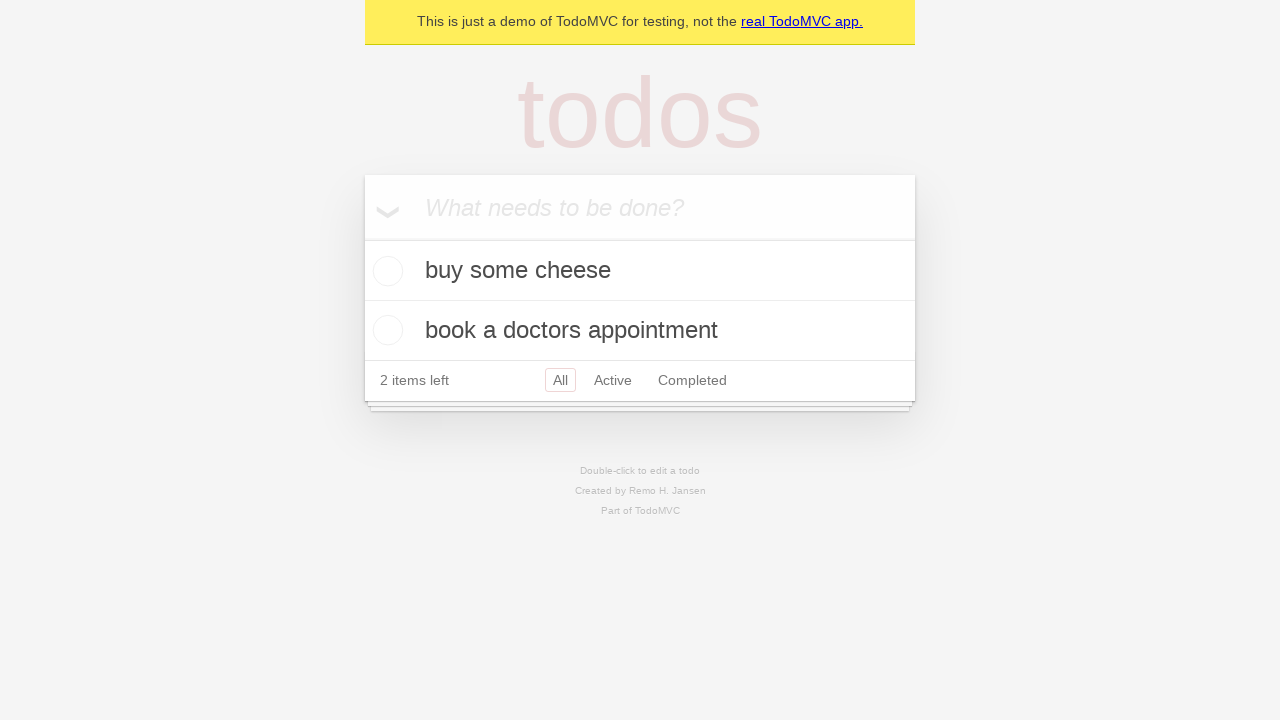